Tests TodoMVC app functionality by adding a new task, marking it as complete, and deleting the task

Starting URL: https://todomvc.com/examples/react/dist/

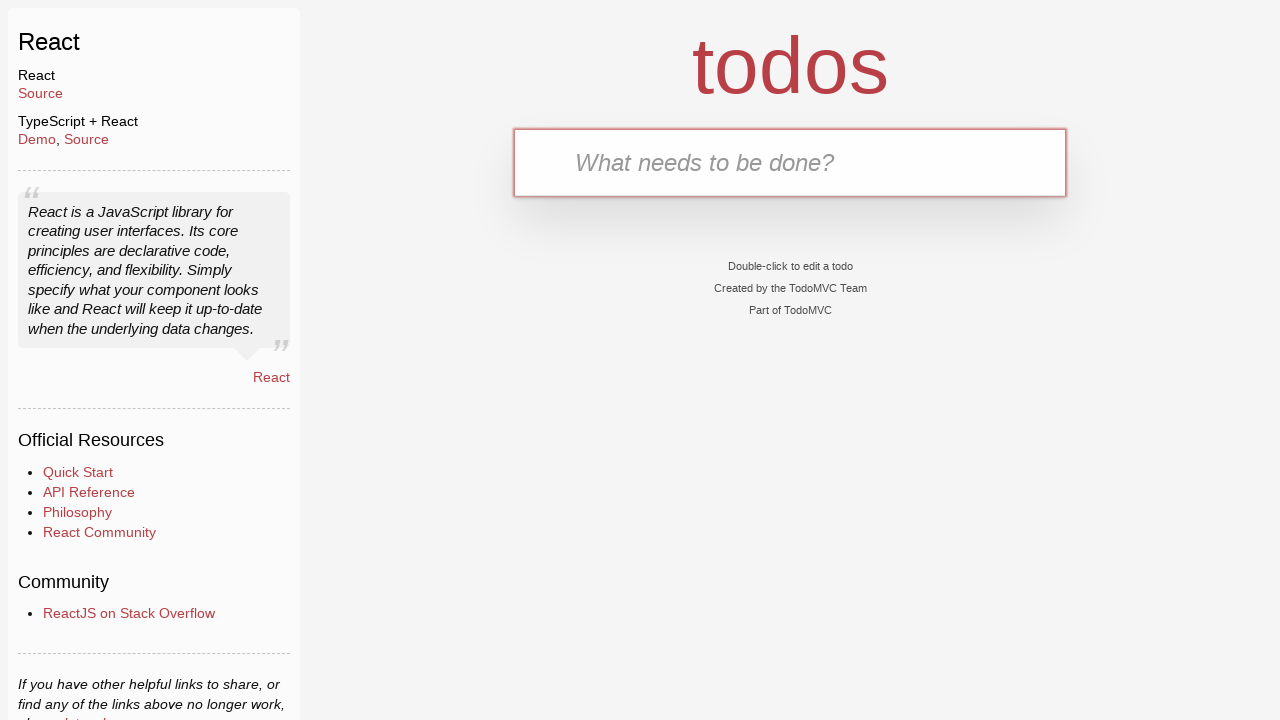

Filled new todo input field with task text on .new-todo
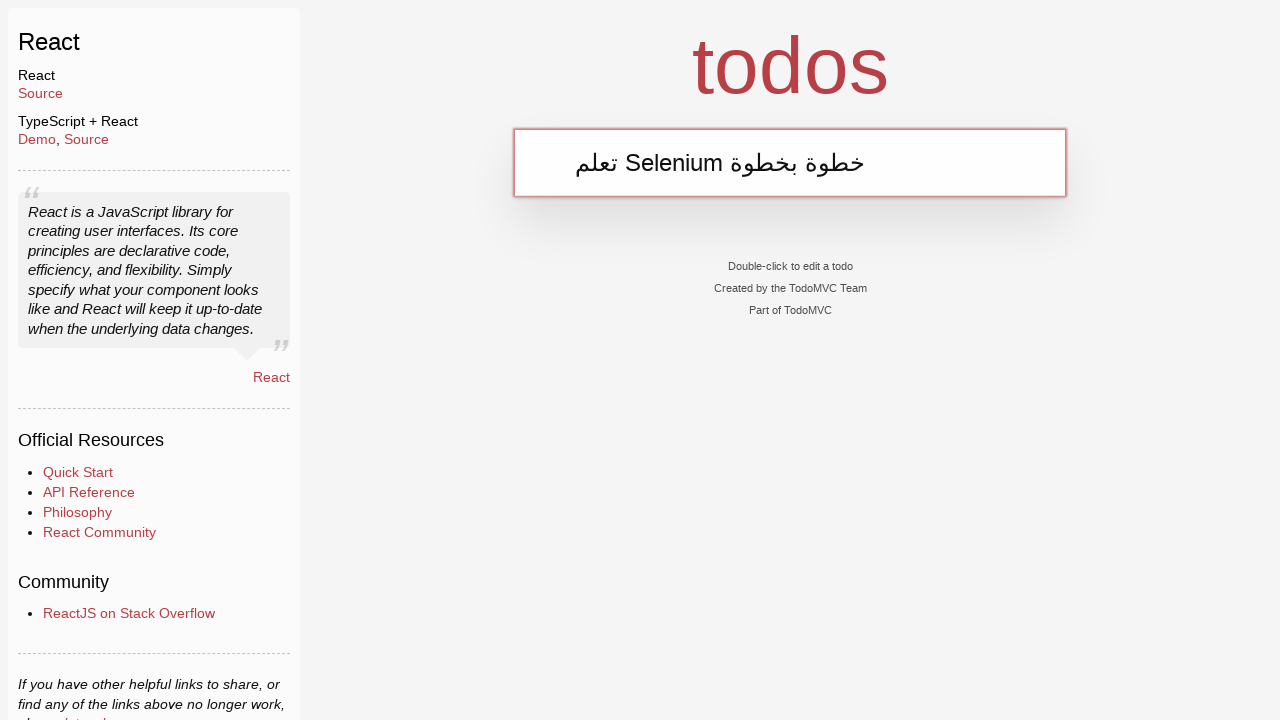

Pressed Enter to add the new task on .new-todo
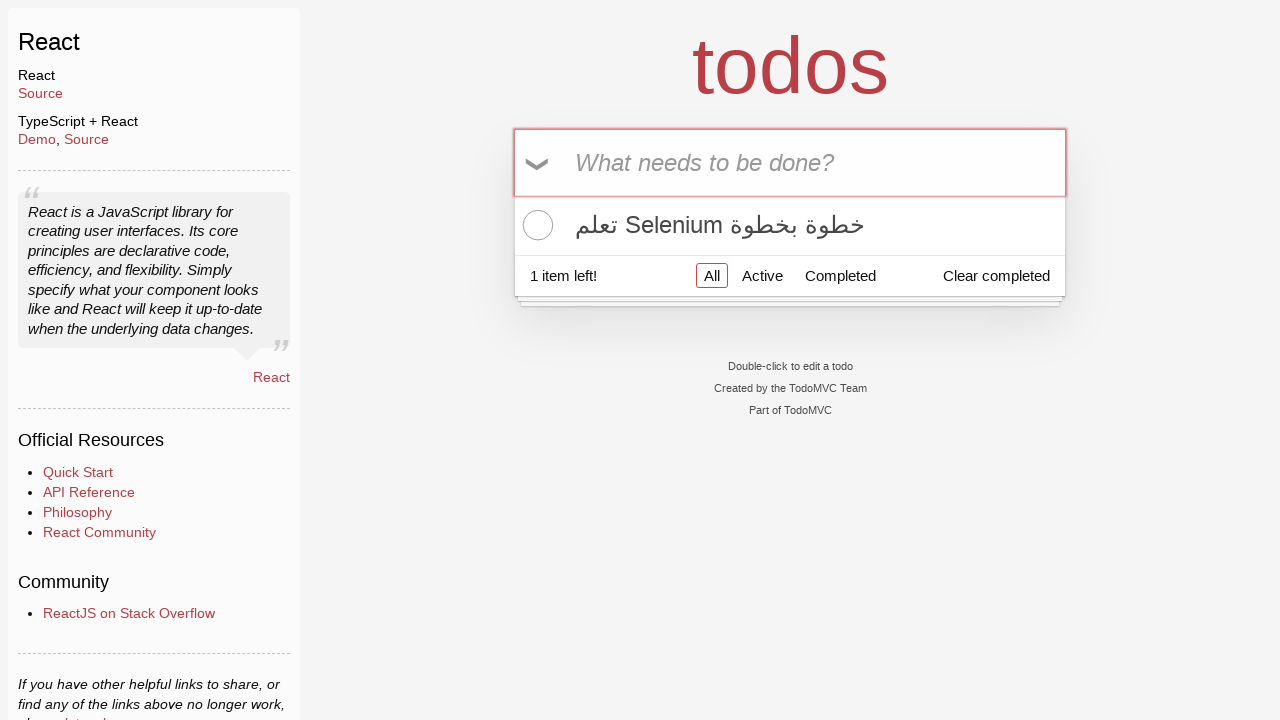

Task appeared in the todo list
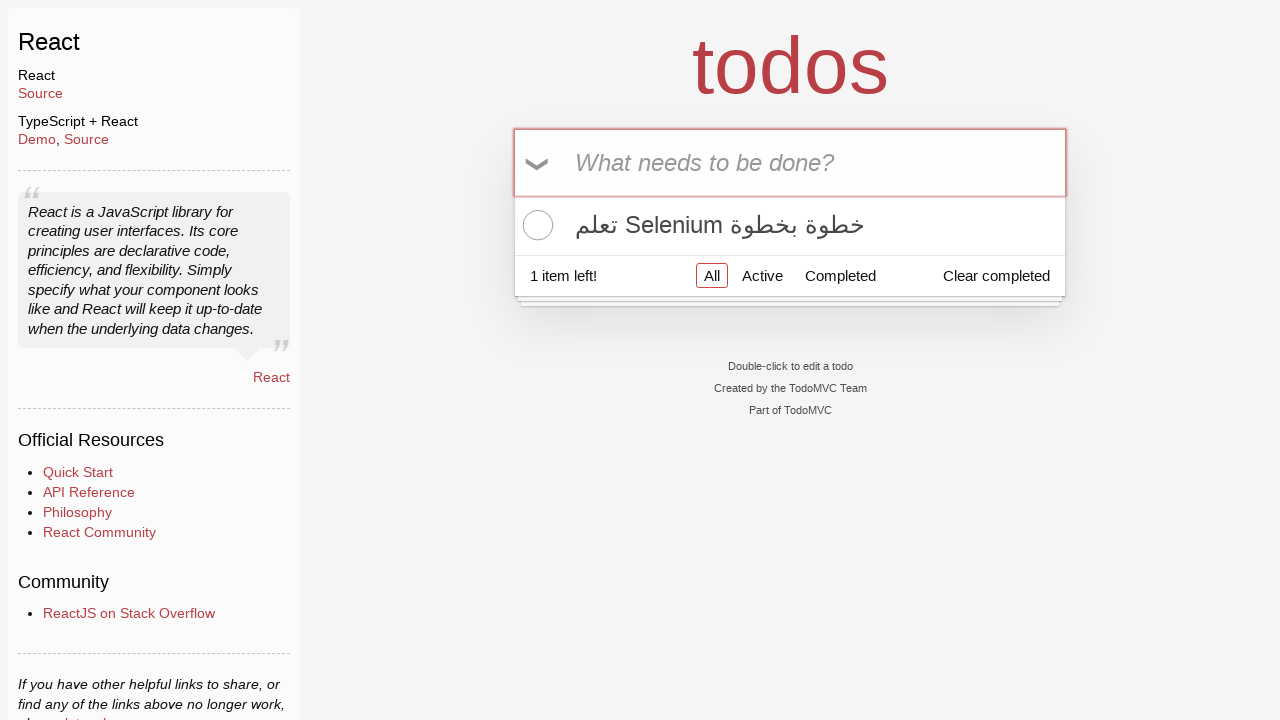

Clicked toggle checkbox to mark task as complete at (535, 225) on .todo-list li .toggle
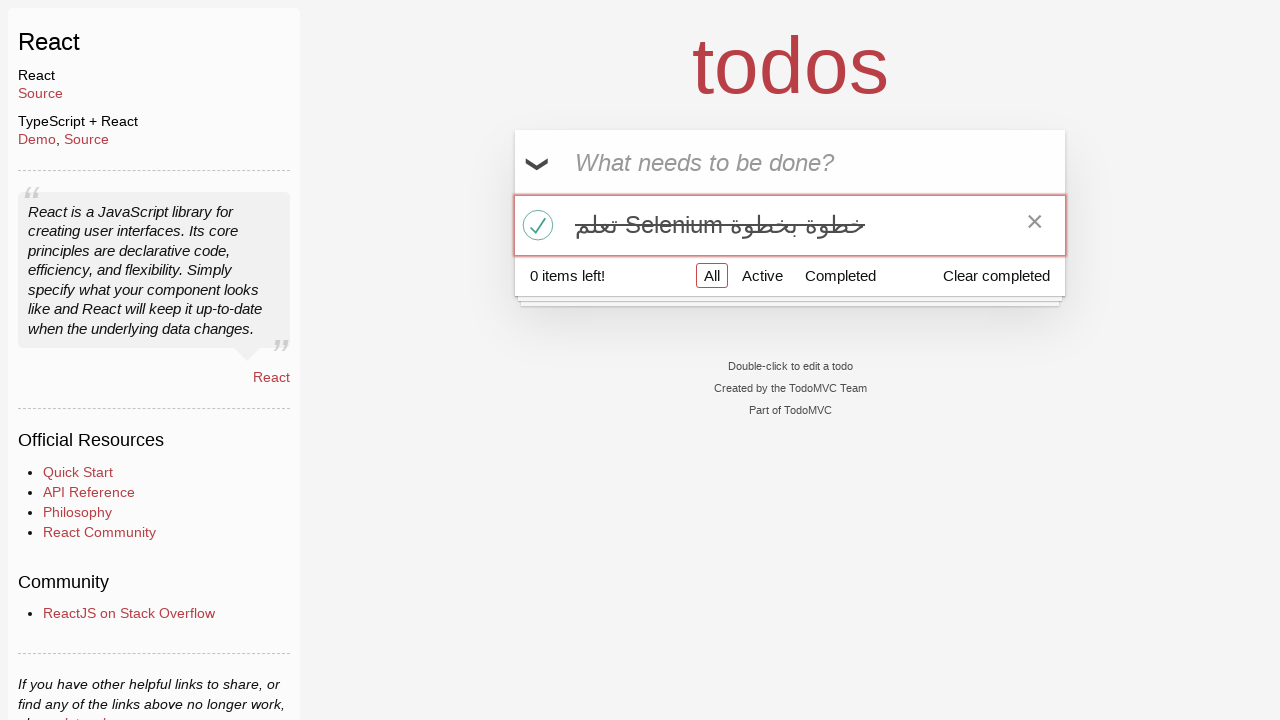

Hovered over task to reveal delete button at (790, 225) on .todo-list li
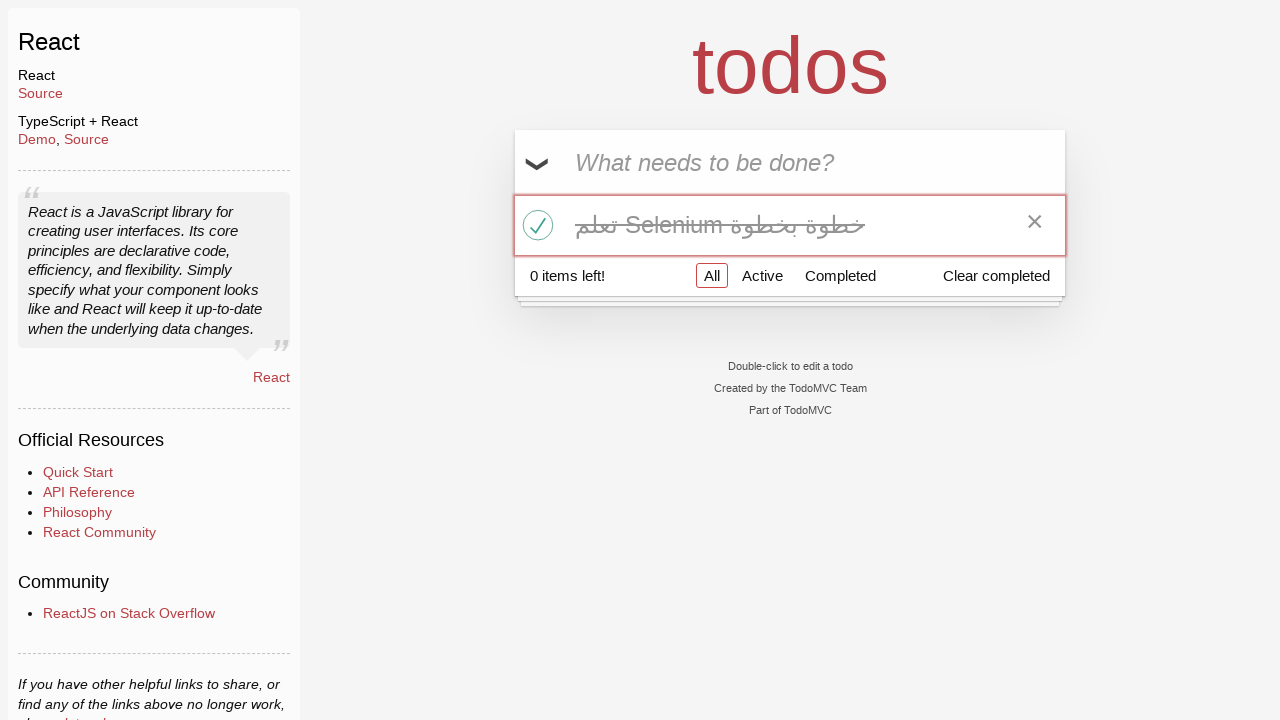

Clicked delete button to remove the task at (1035, 225) on .todo-list li .destroy
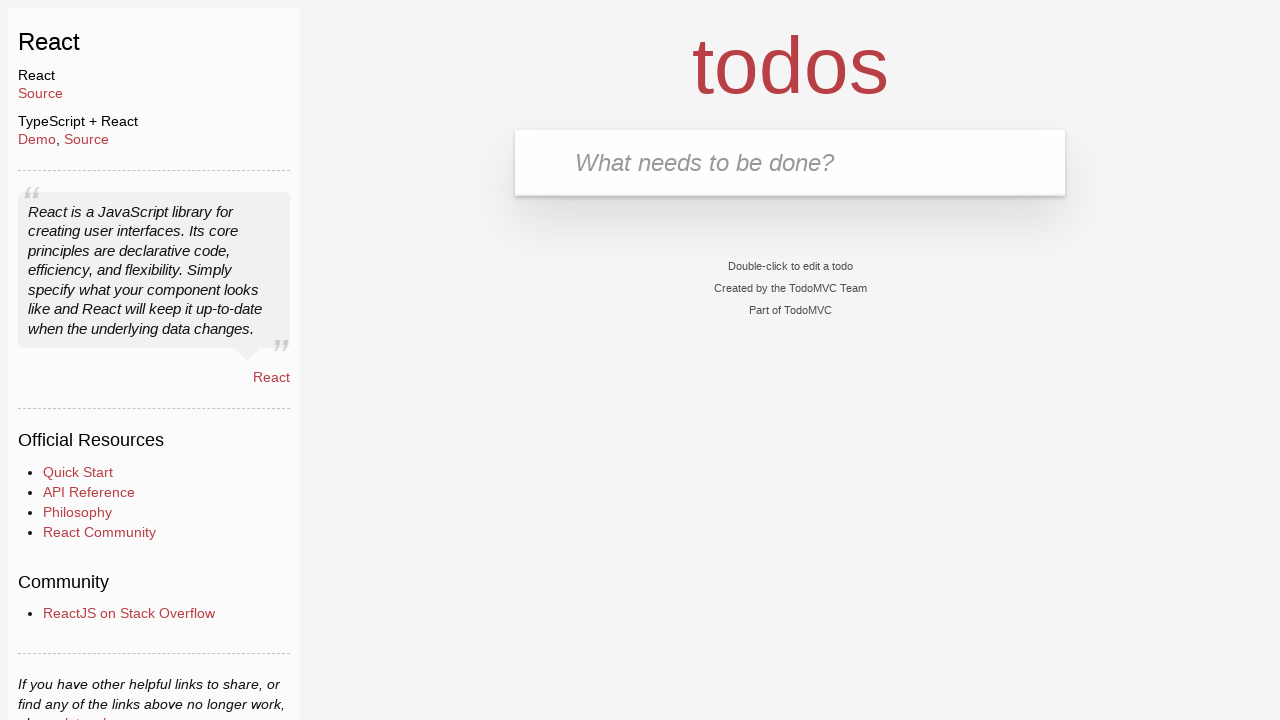

Verified that the task has been deleted and is no longer visible
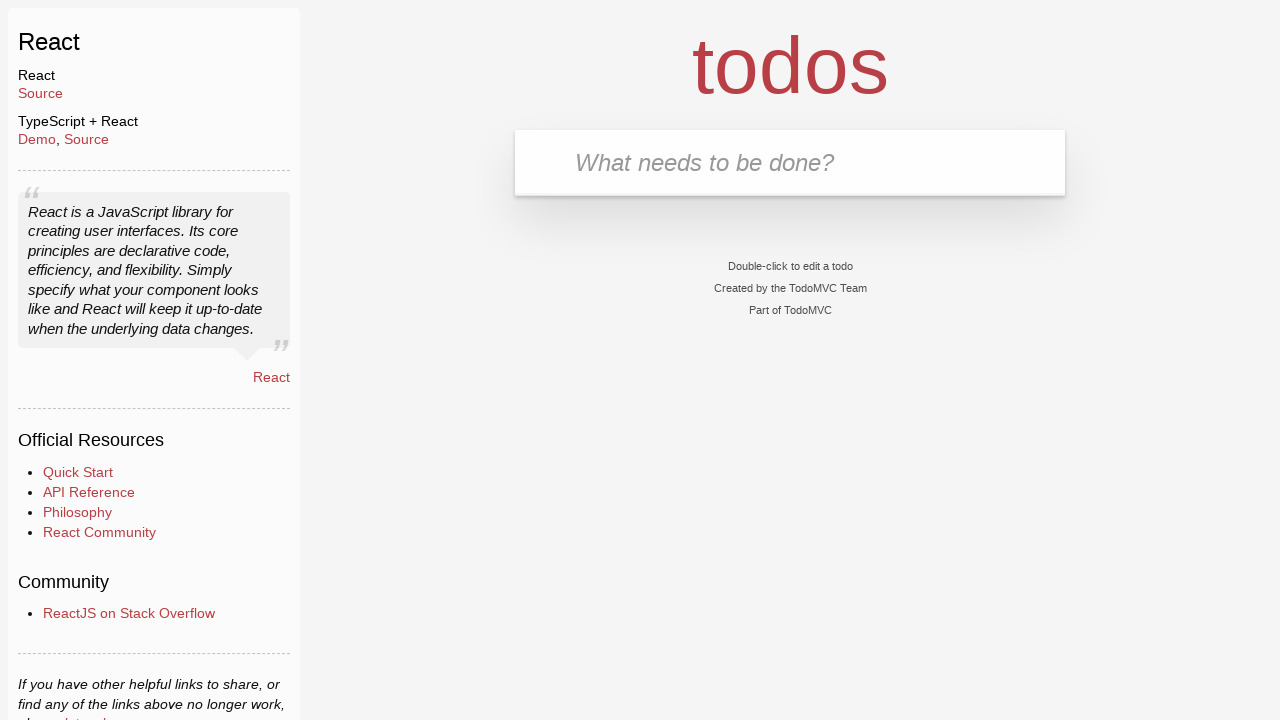

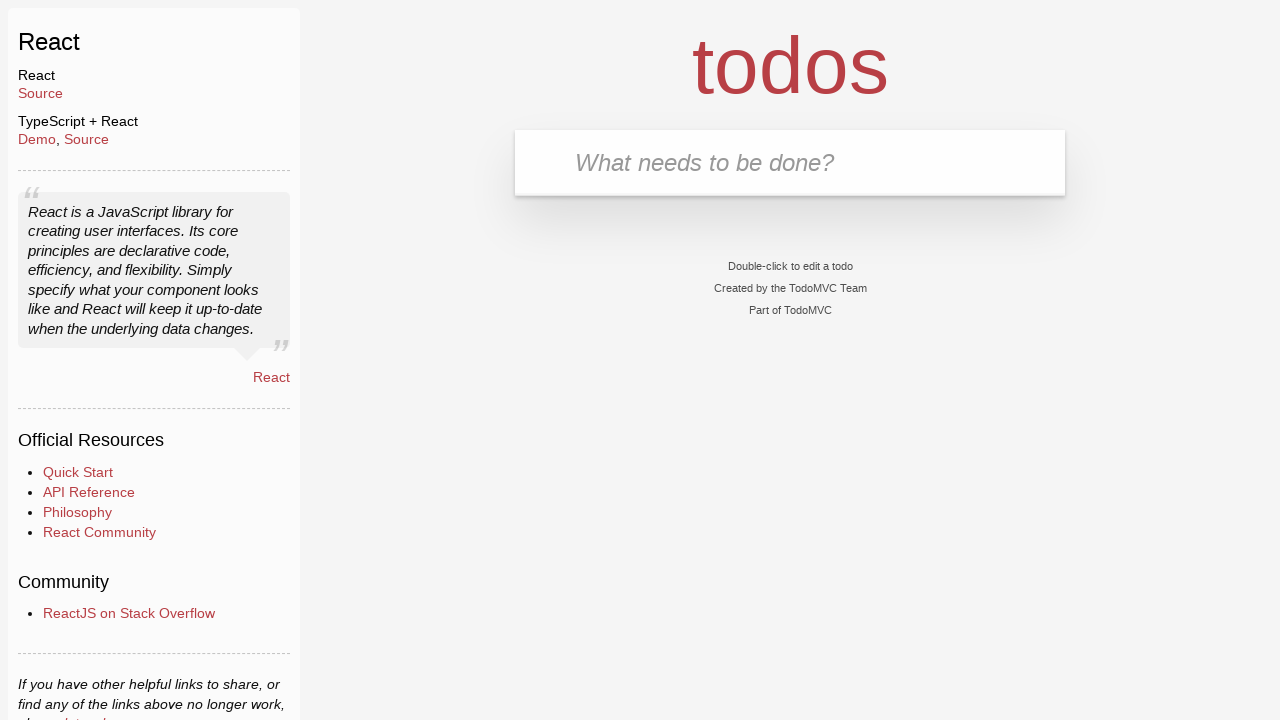